Navigates through Ford Galaxy car listings on a Slovak classifieds website, clicking on each ad to view details and then navigating back to the results page.

Starting URL: https://auto.bazos.sk/ford/?hledat=galaxy&rubriky=auto&hlokalita=97411&humkreis=300&cenaod=&cenado=&order=&crp=&kitx=ano

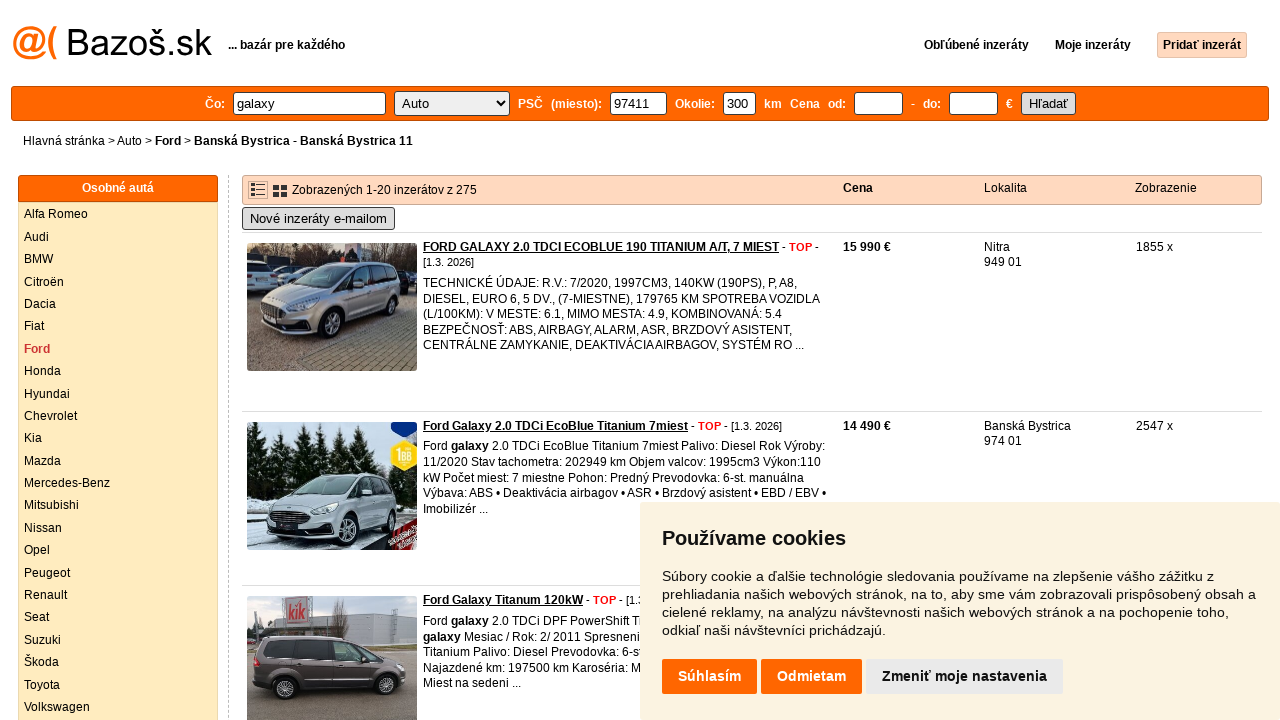

Waited for ad listings to load
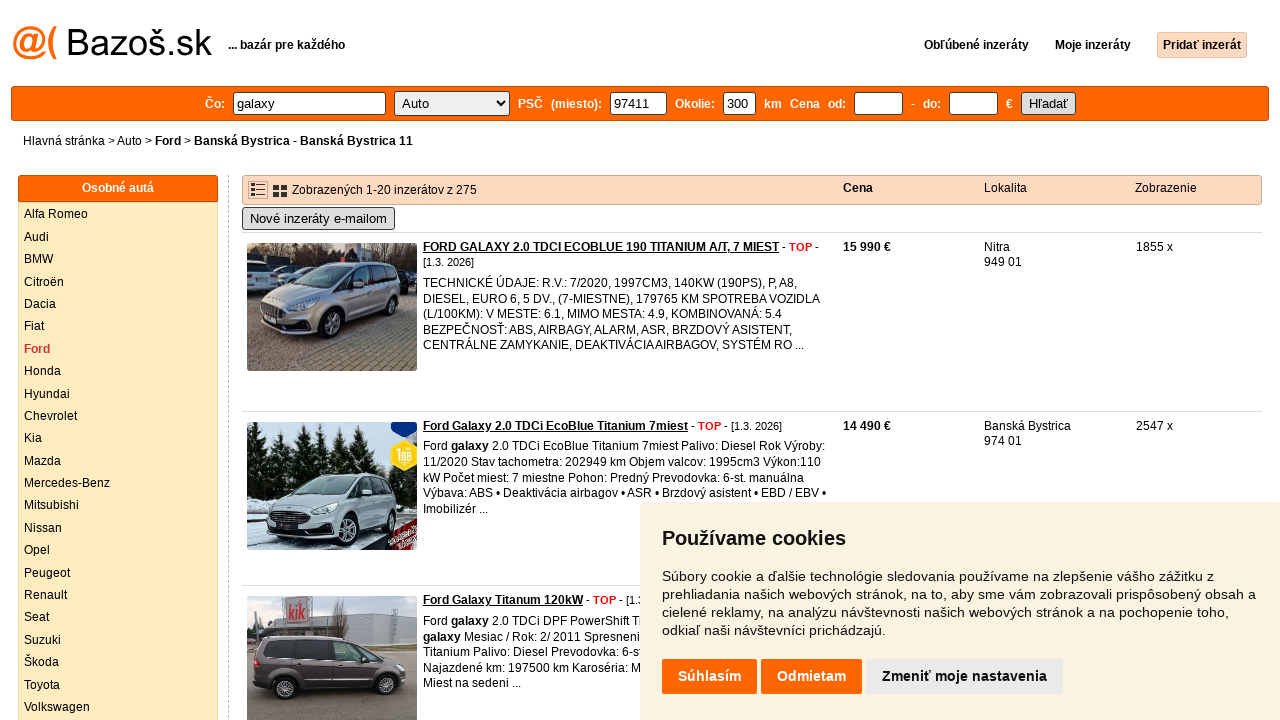

Found 20 ad listings on the page
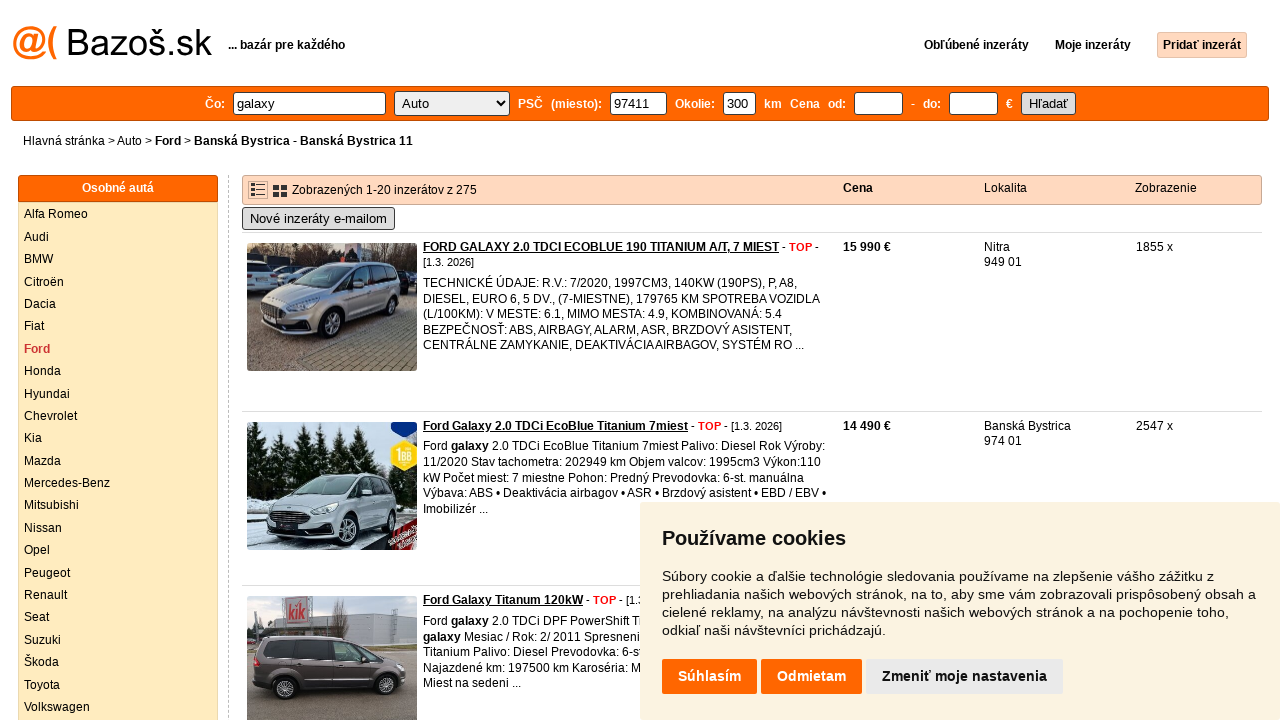

Waited for ad listings to reload after navigation
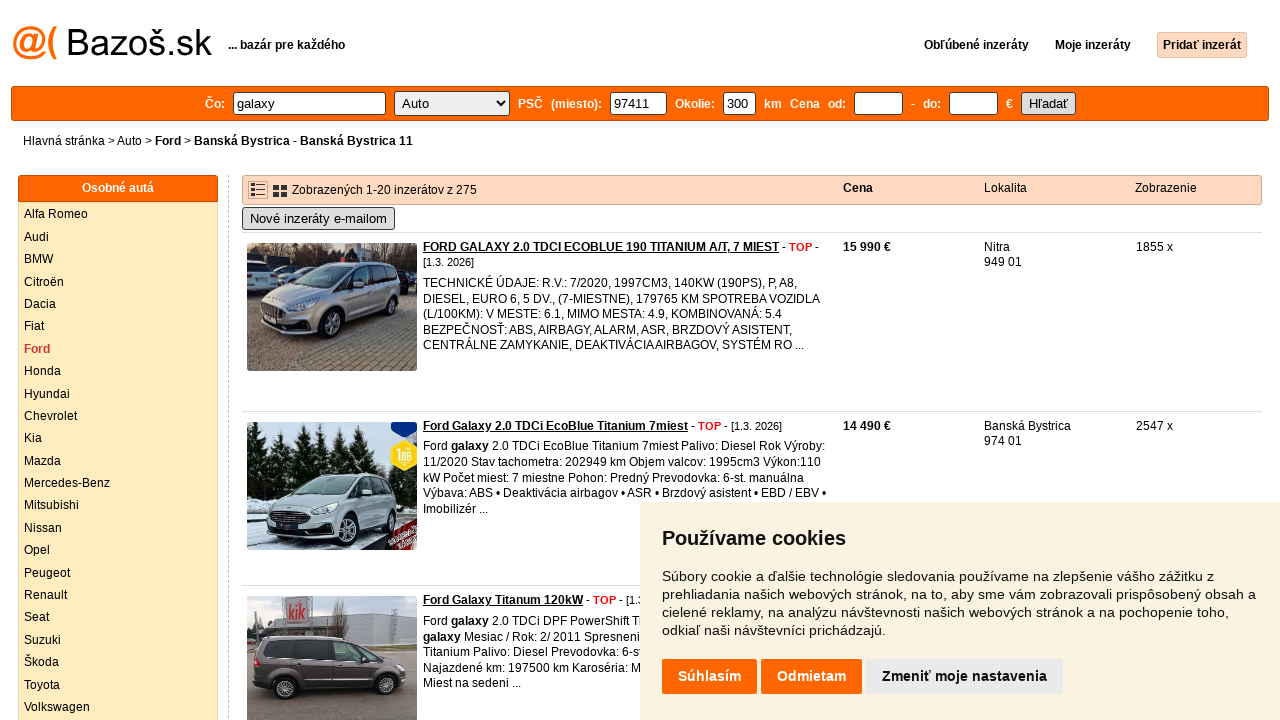

Clicked on ad #1 to view details at (601, 247) on div.inzeraty.inzeratyflex >> nth=0 >> .inzeratynadpis .nadpis
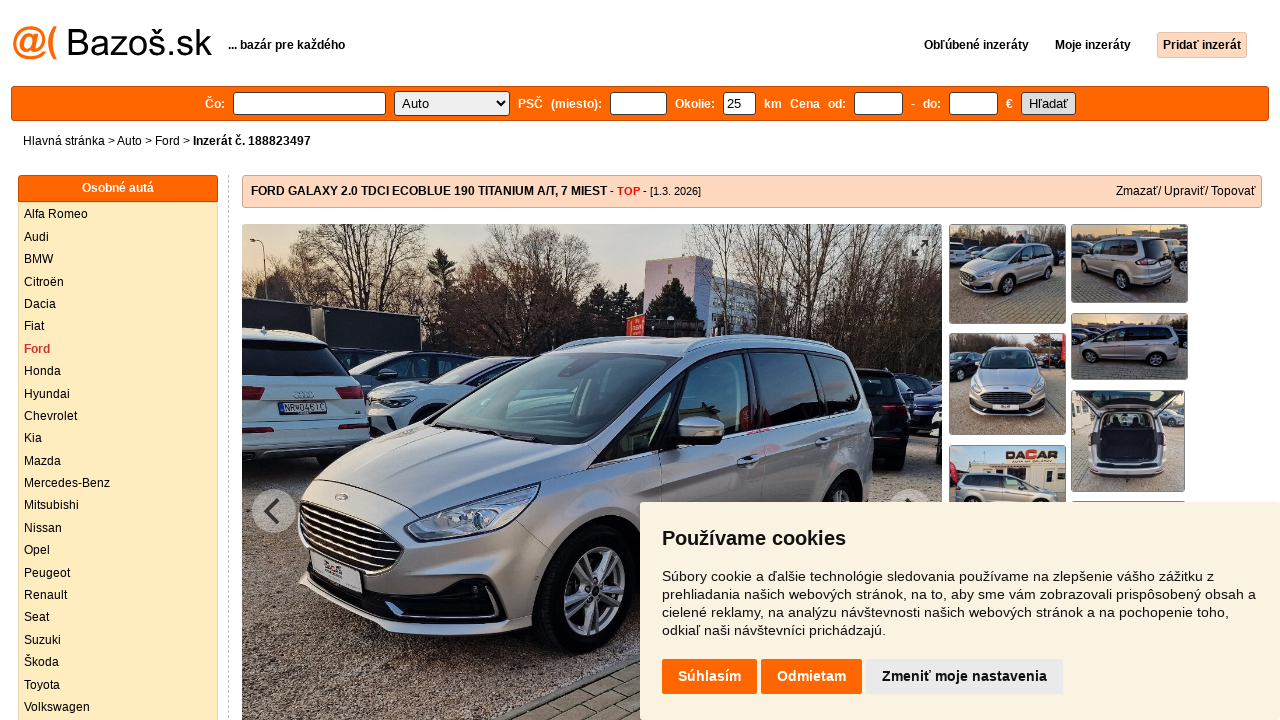

Ad detail page loaded
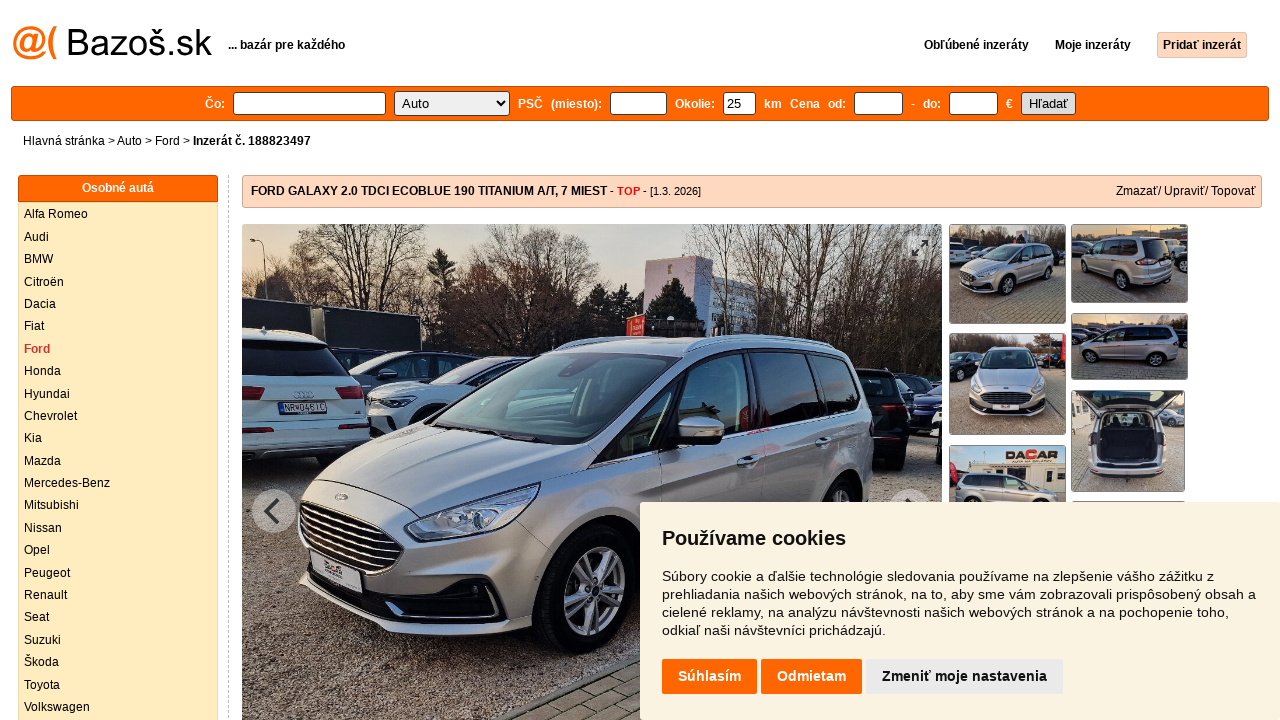

Navigated back to ad listings
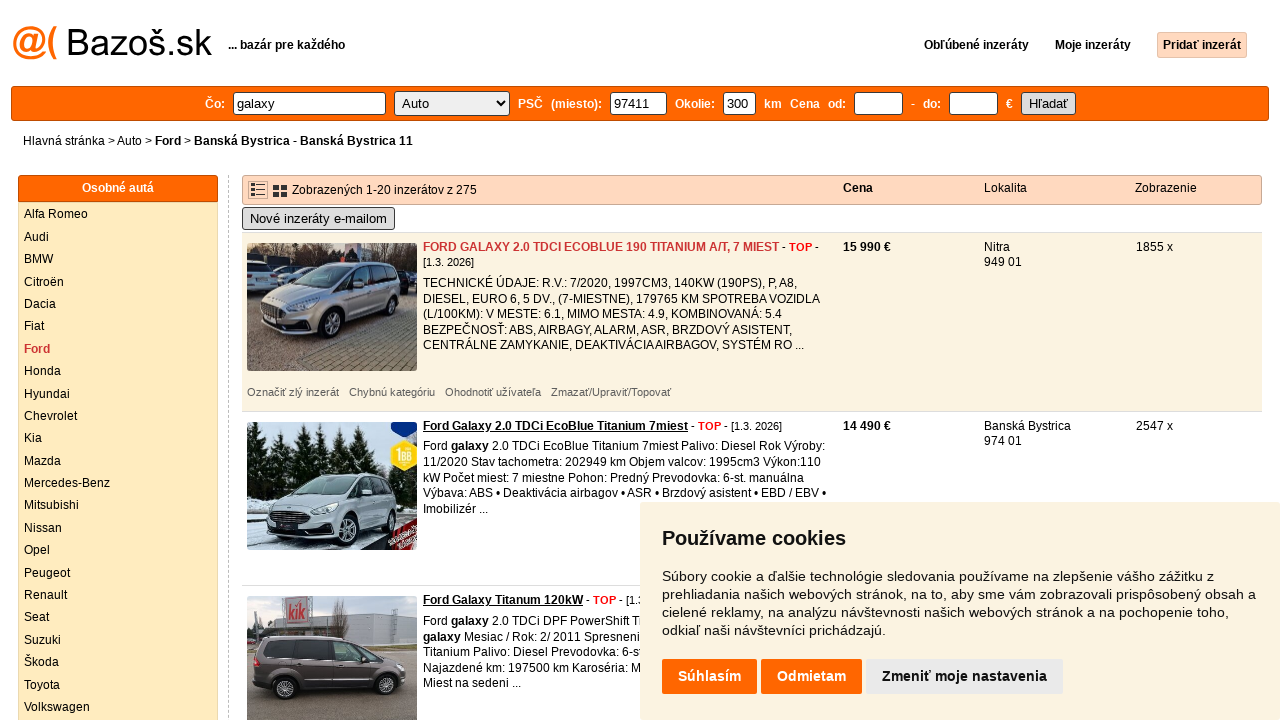

Waited 1 second for listings to stabilize
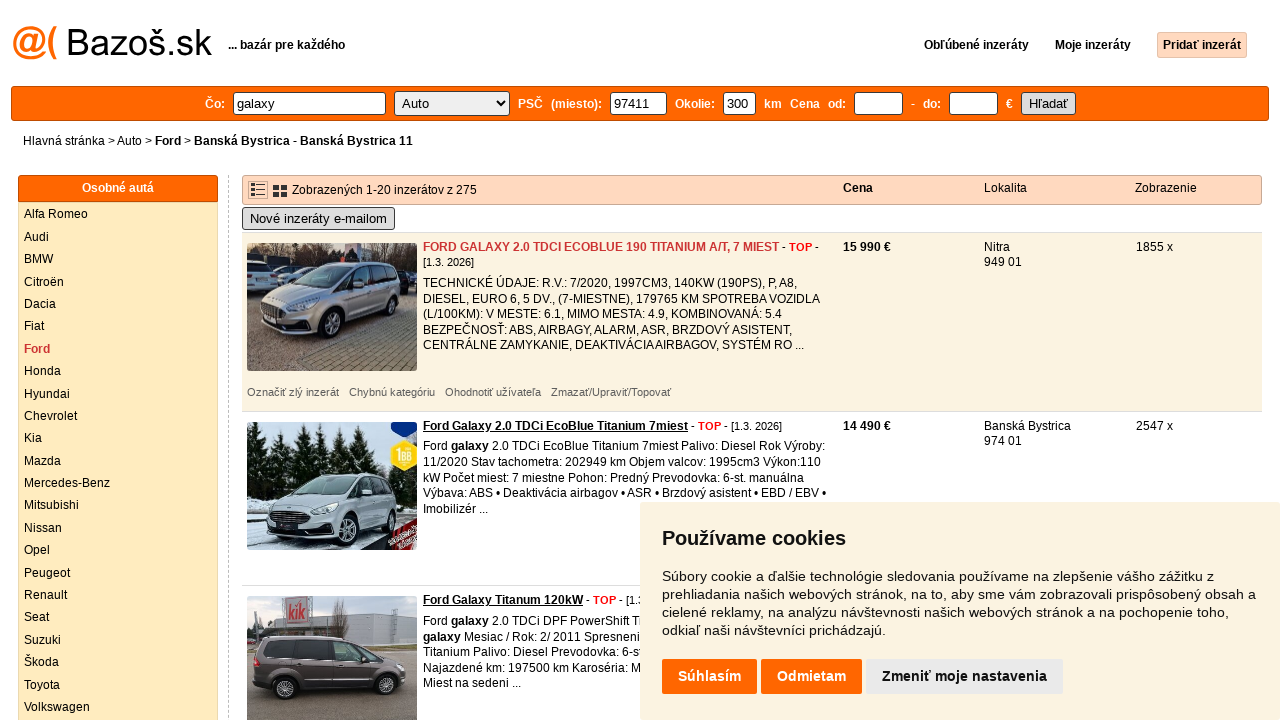

Waited for ad listings to reload after navigation
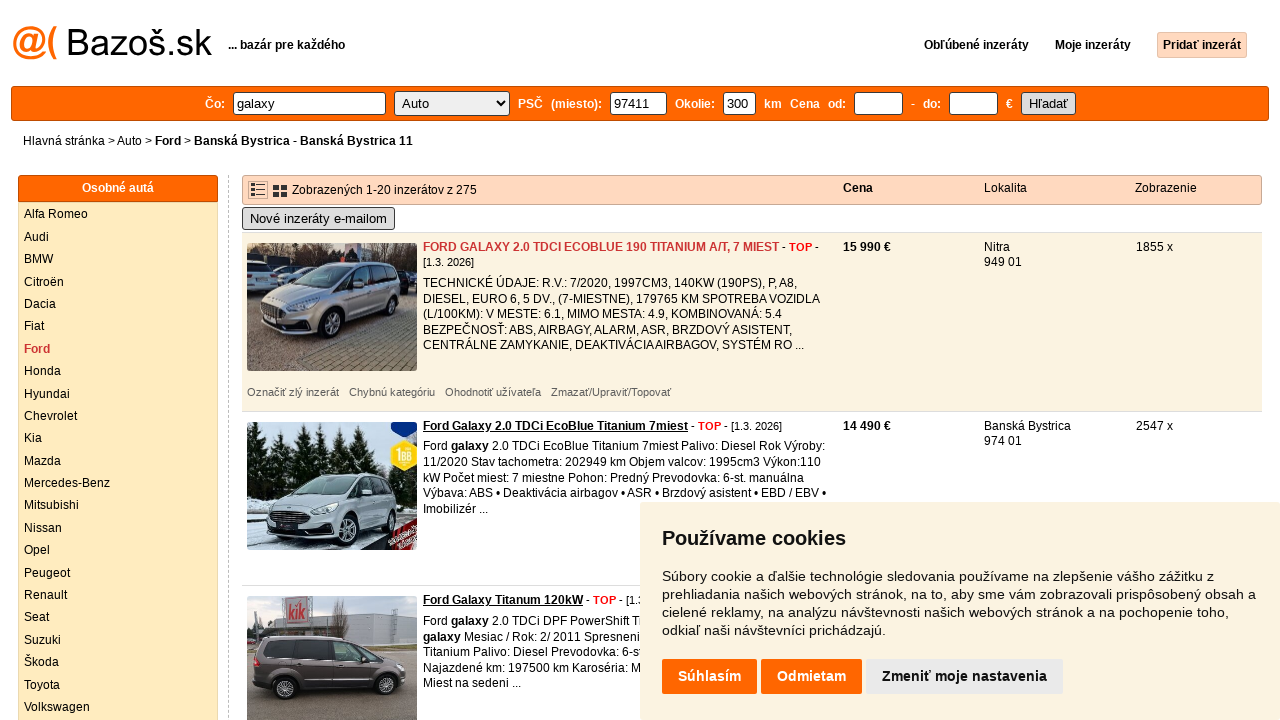

Clicked on ad #2 to view details at (556, 426) on div.inzeraty.inzeratyflex >> nth=1 >> .inzeratynadpis .nadpis
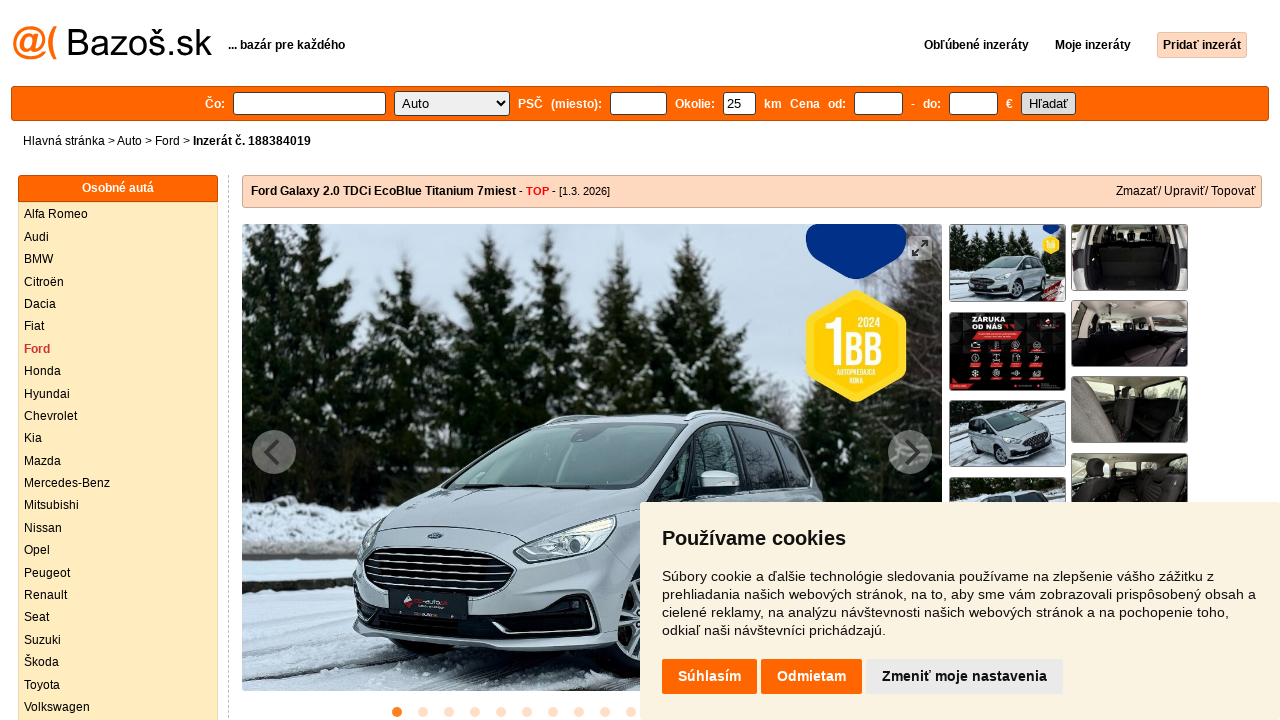

Ad detail page loaded
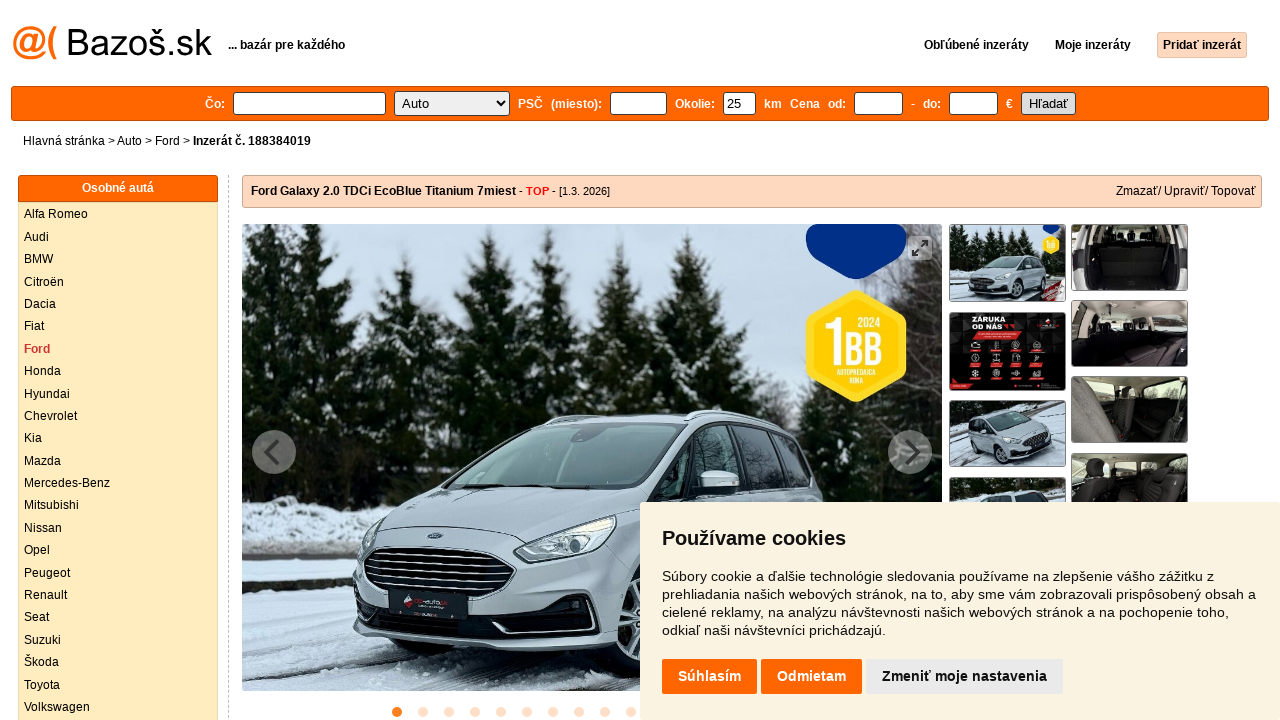

Navigated back to ad listings
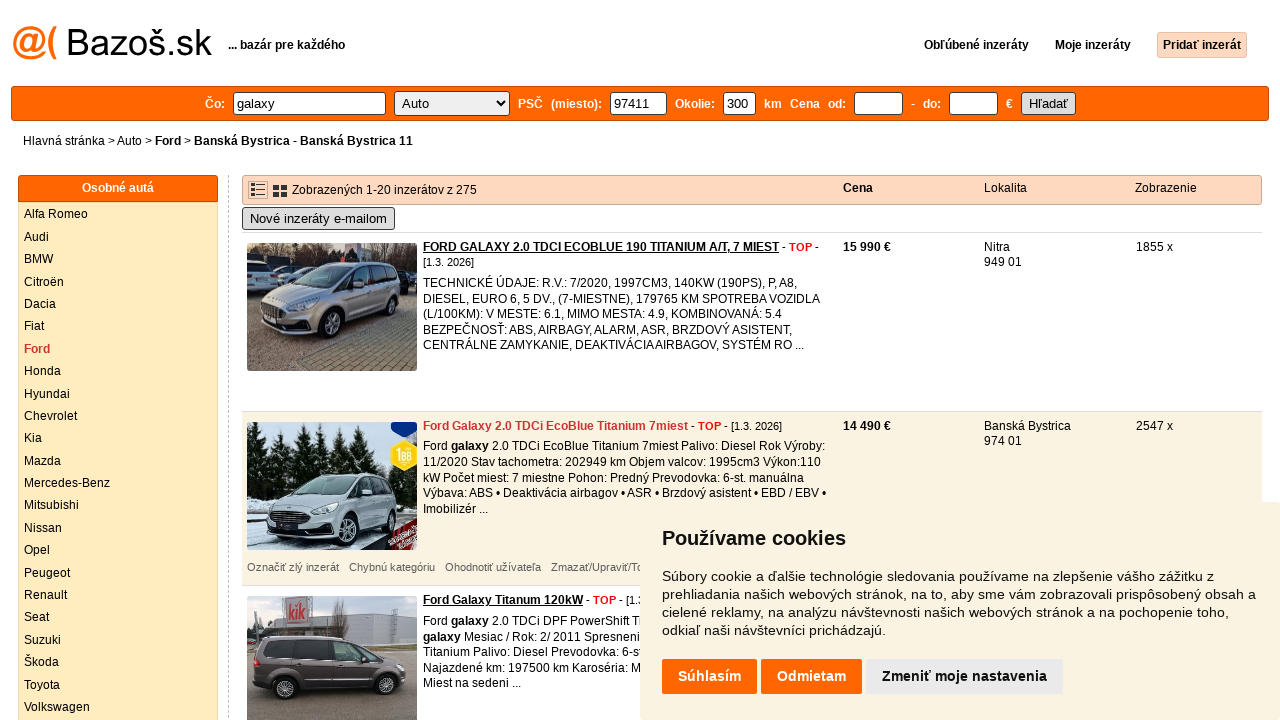

Waited 1 second for listings to stabilize
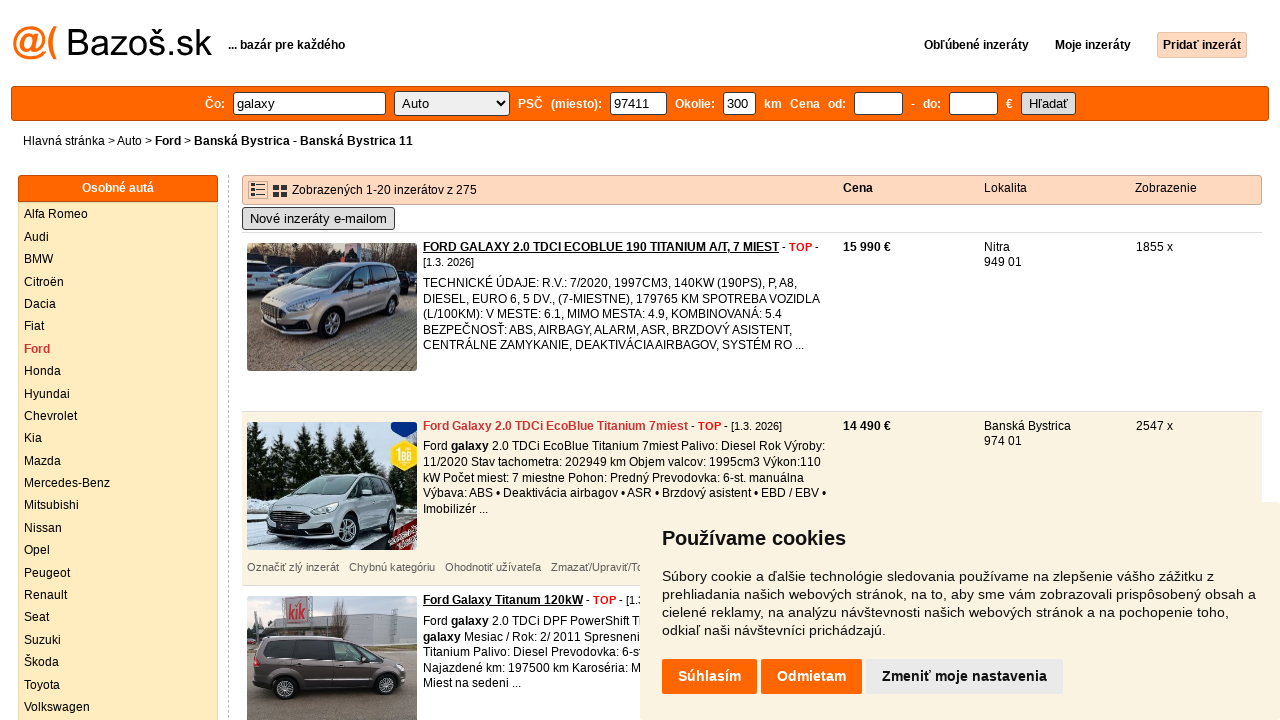

Waited for ad listings to reload after navigation
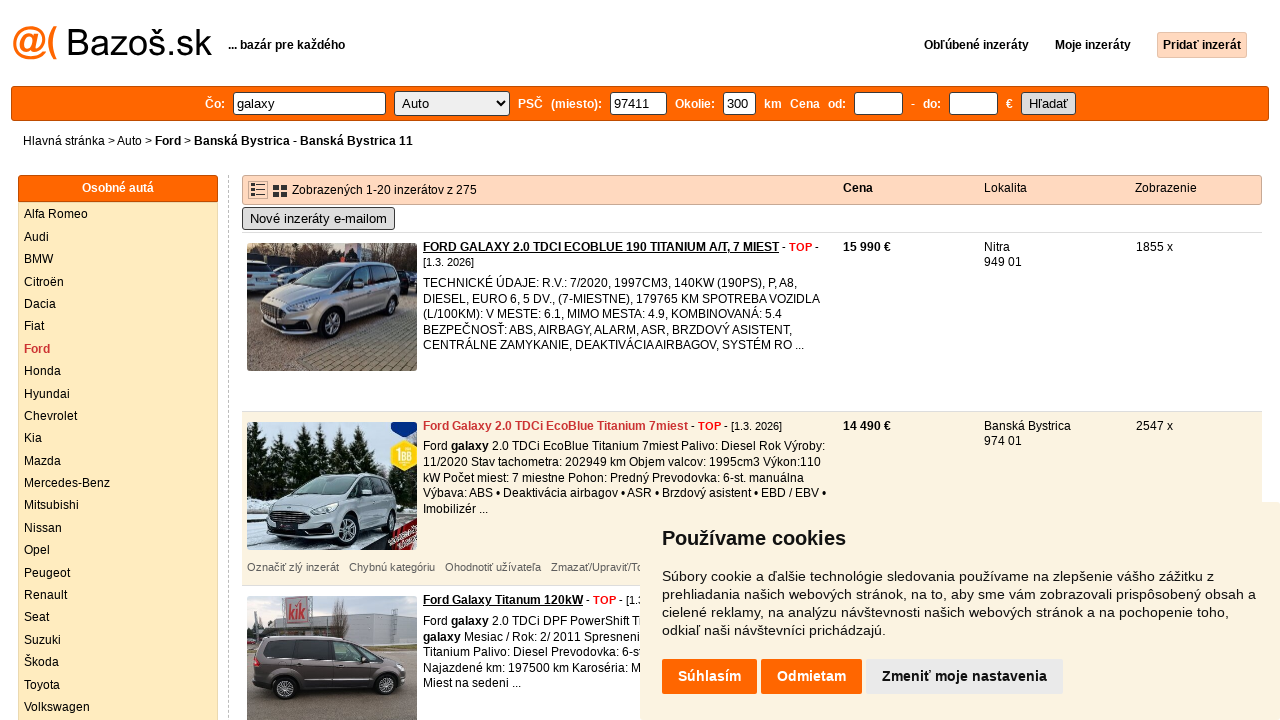

Clicked on ad #3 to view details at (503, 600) on div.inzeraty.inzeratyflex >> nth=2 >> .inzeratynadpis .nadpis
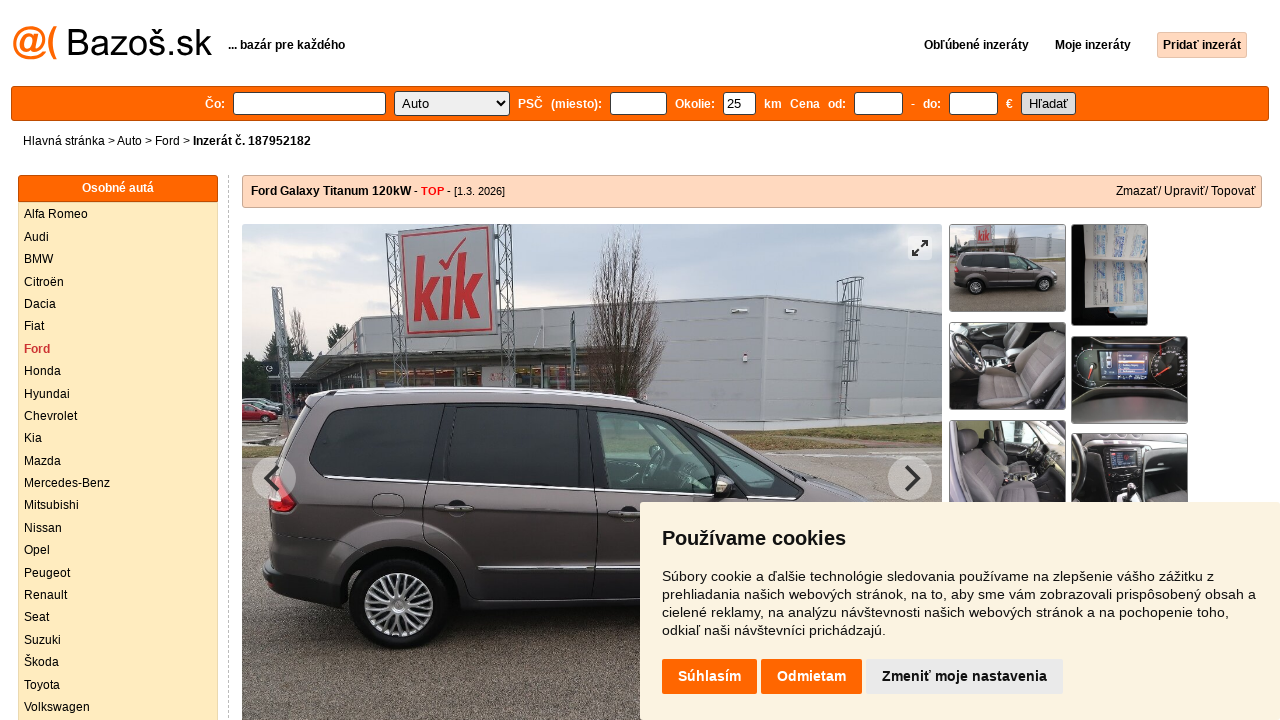

Ad detail page loaded
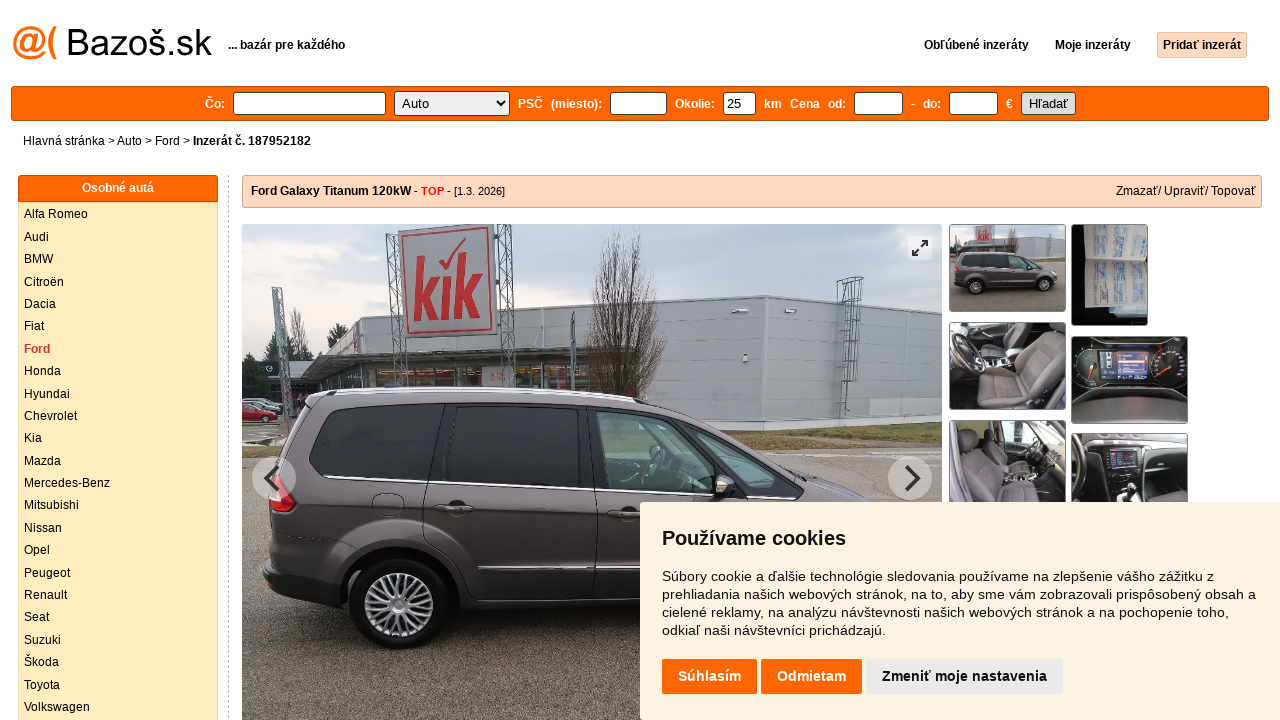

Navigated back to ad listings
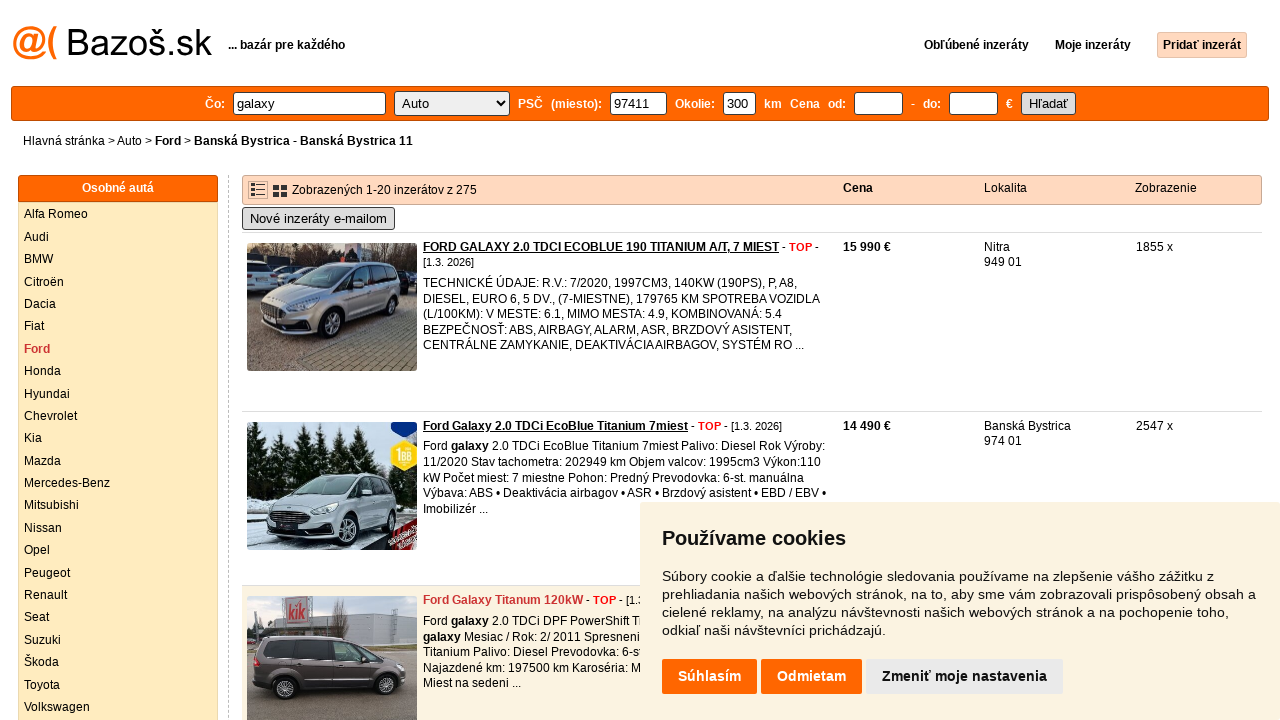

Waited 1 second for listings to stabilize
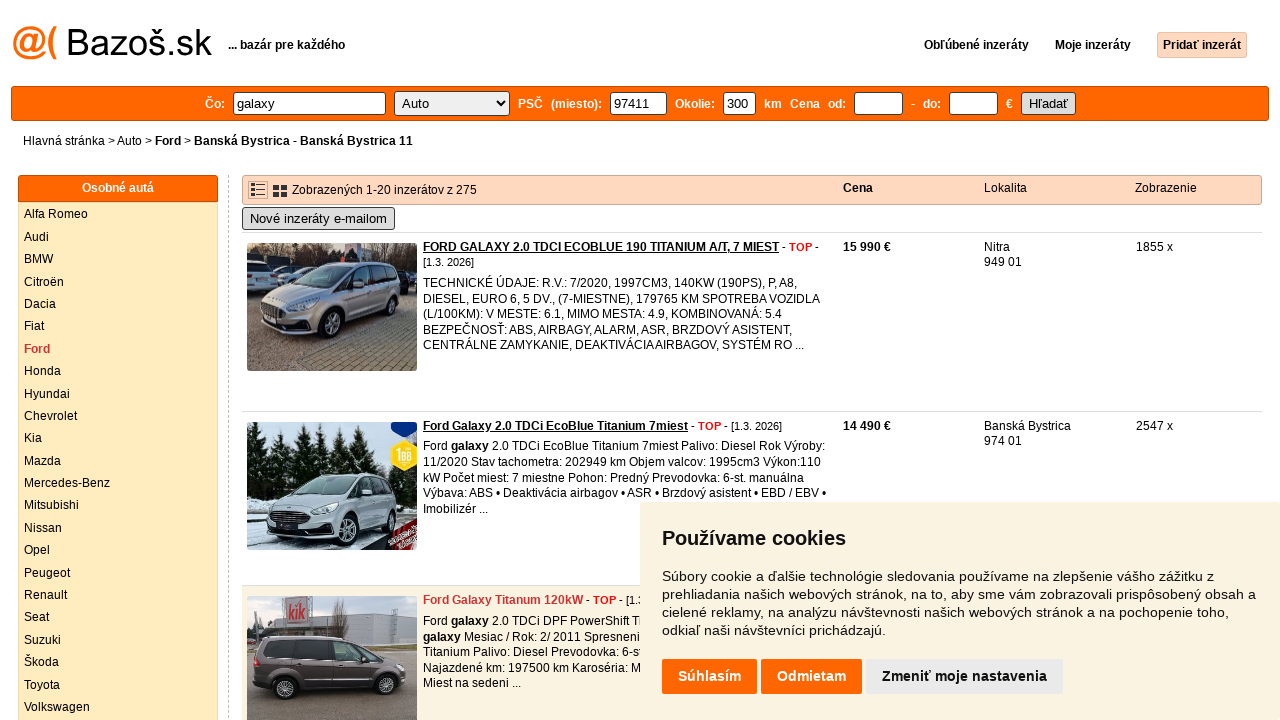

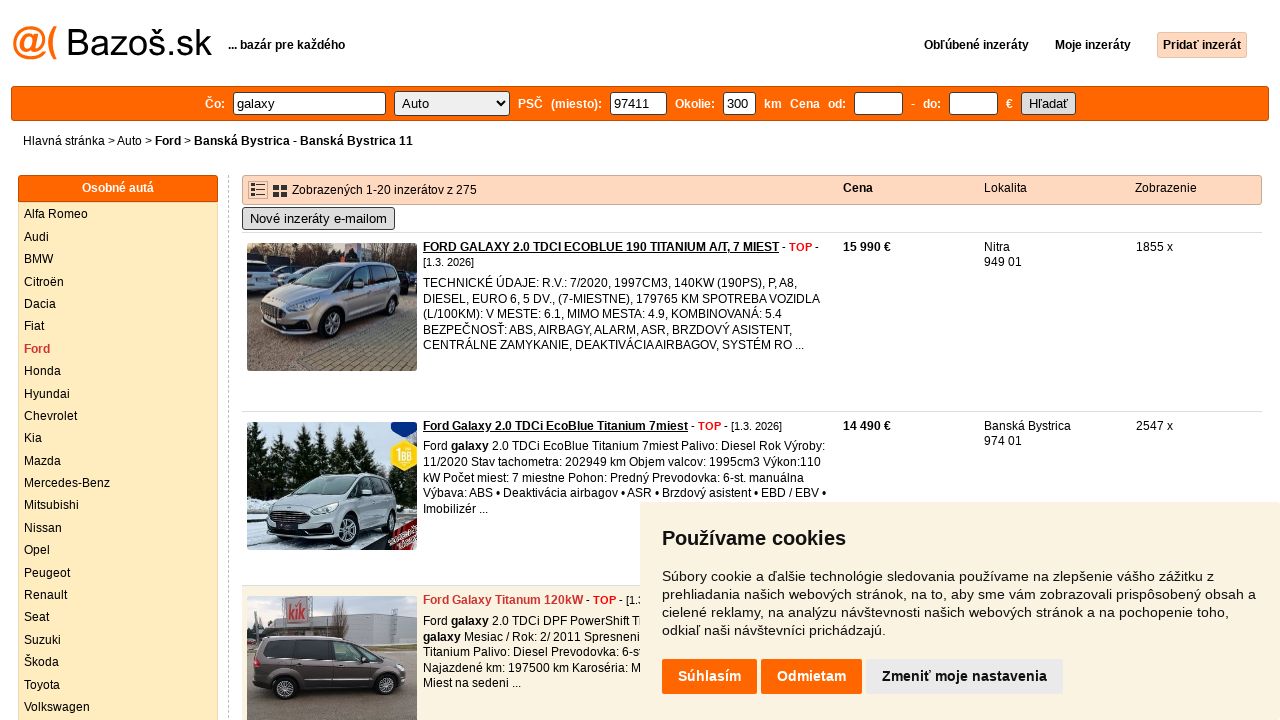